Tests that new todo items are appended to the bottom of the list by creating 3 items and verifying the count

Starting URL: https://demo.playwright.dev/todomvc

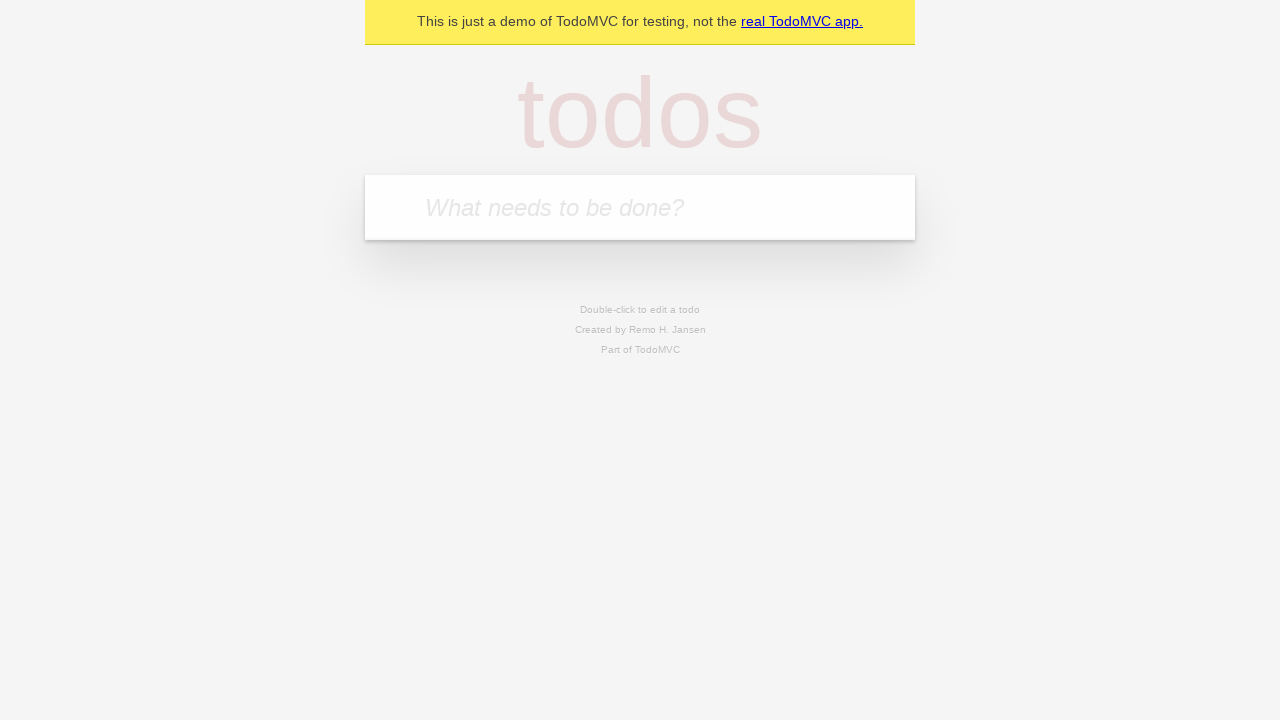

Located the todo input field
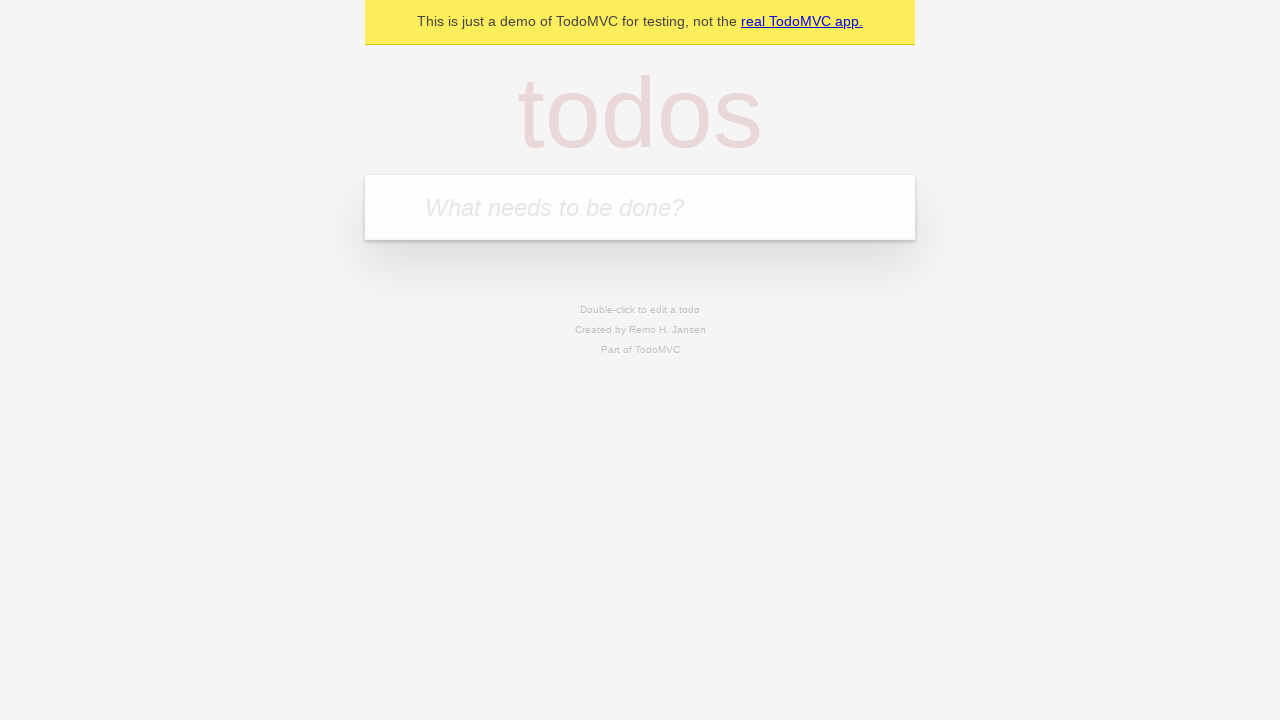

Filled todo input with 'buy some cheese' on internal:attr=[placeholder="What needs to be done?"i]
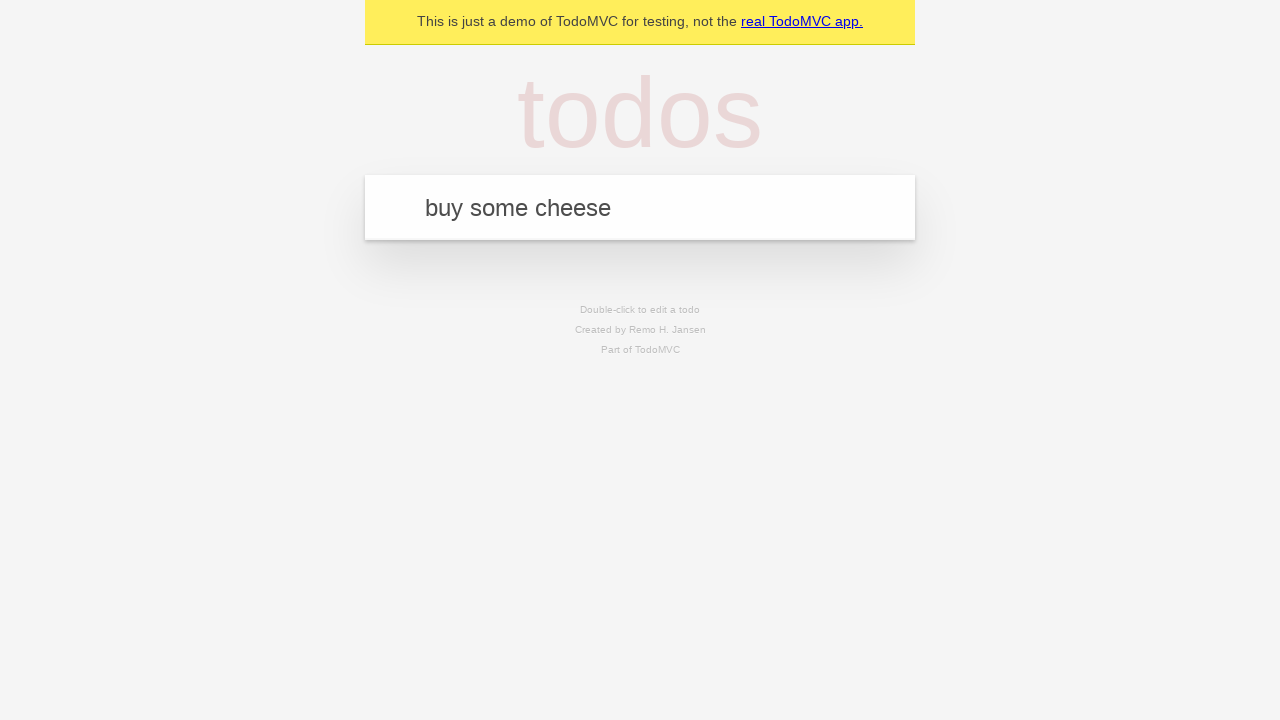

Pressed Enter to add todo item 'buy some cheese' on internal:attr=[placeholder="What needs to be done?"i]
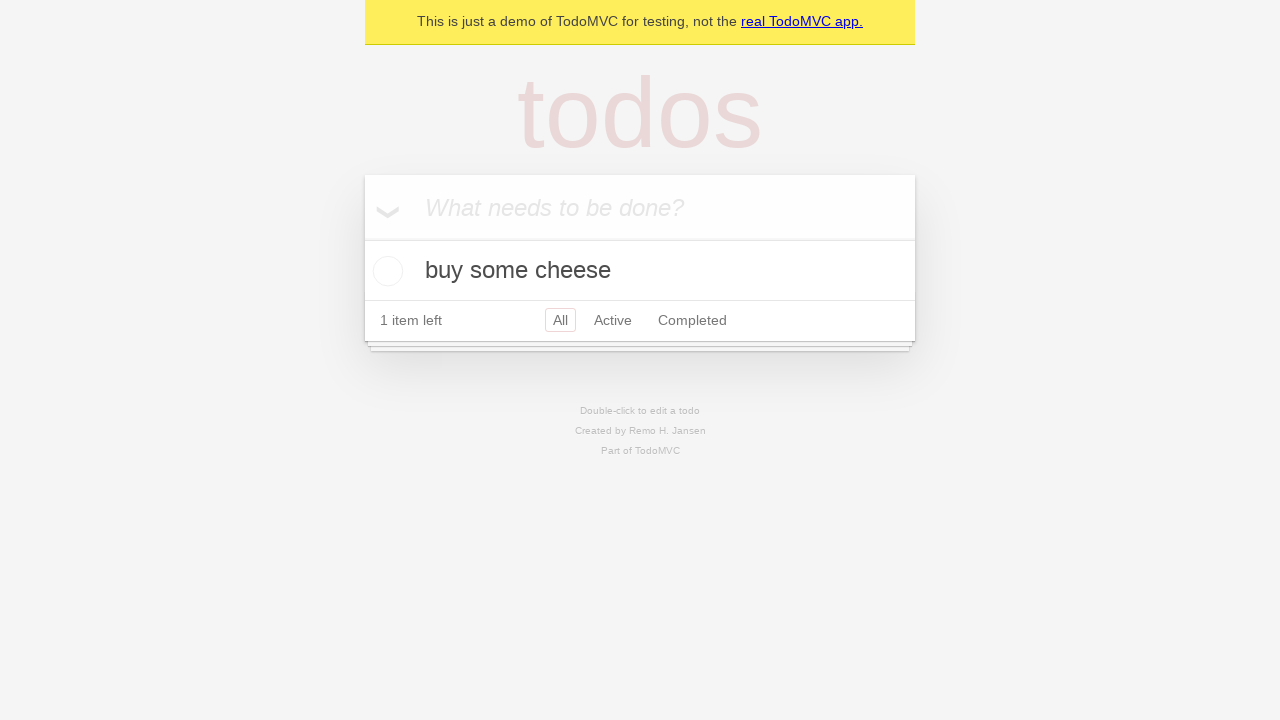

Filled todo input with 'feed the cat' on internal:attr=[placeholder="What needs to be done?"i]
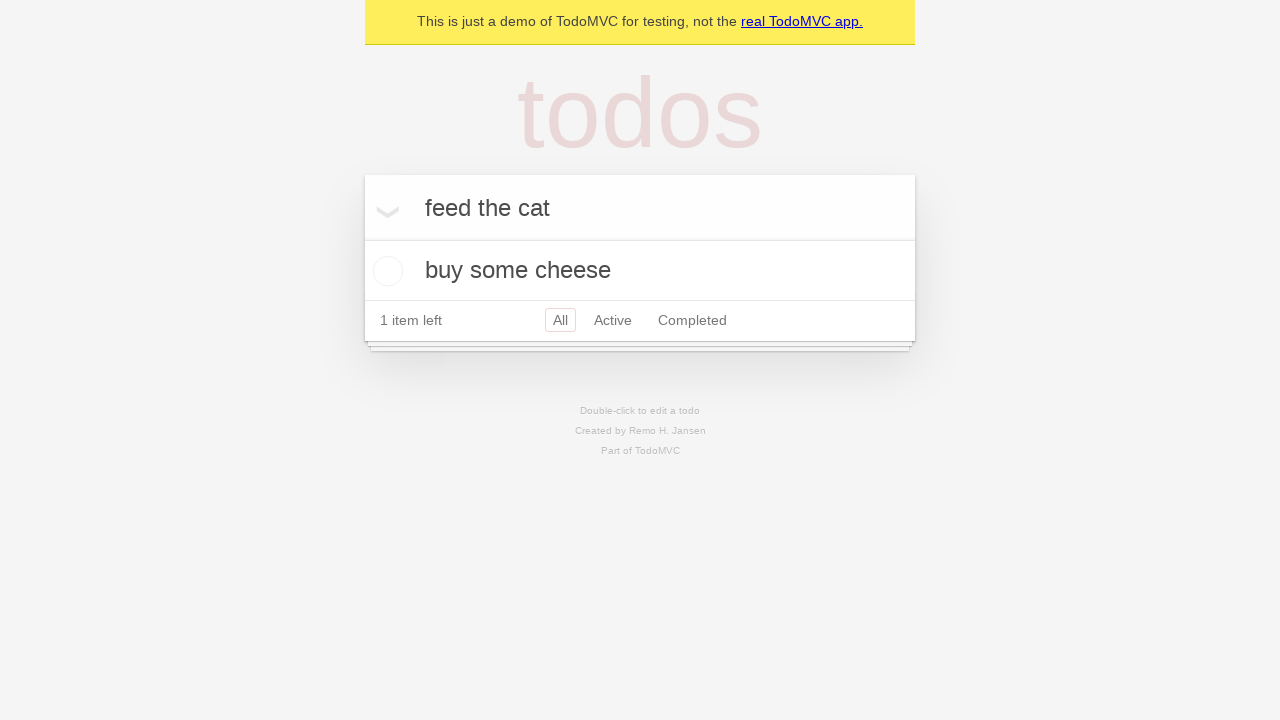

Pressed Enter to add todo item 'feed the cat' on internal:attr=[placeholder="What needs to be done?"i]
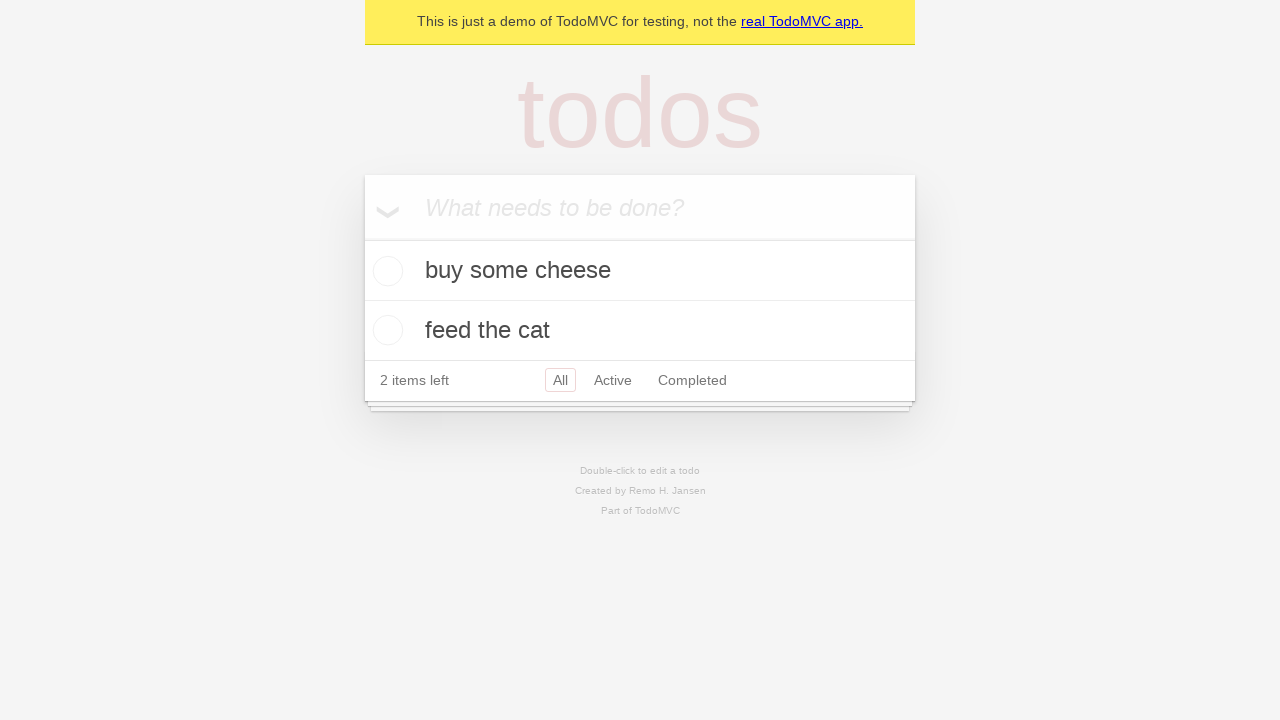

Filled todo input with 'book a doctors appointment' on internal:attr=[placeholder="What needs to be done?"i]
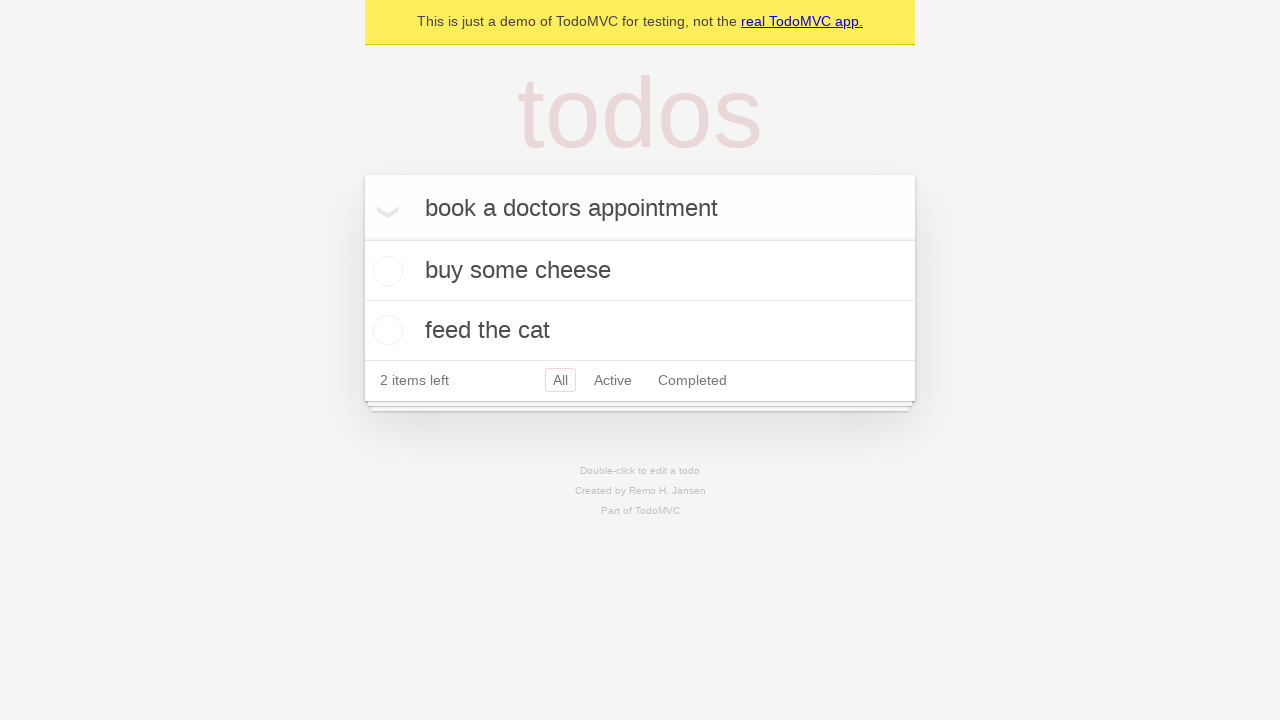

Pressed Enter to add todo item 'book a doctors appointment' on internal:attr=[placeholder="What needs to be done?"i]
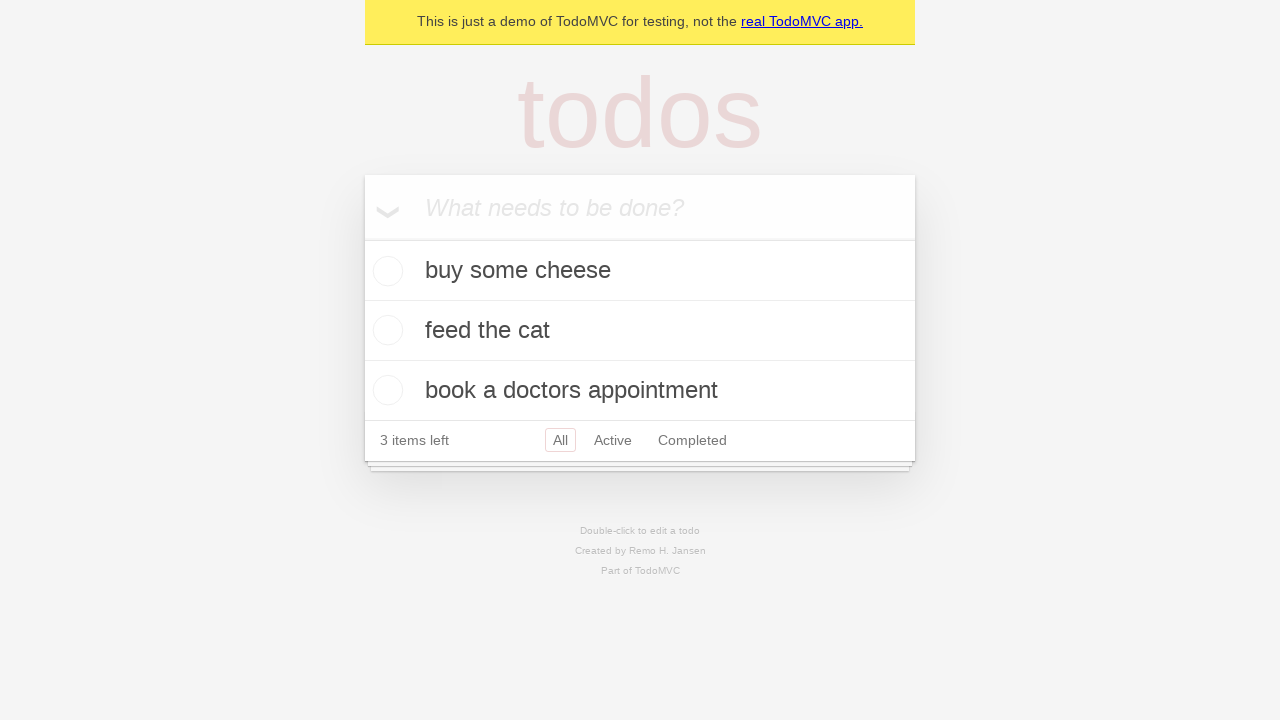

Verified that '3 items left' text is visible, confirming all 3 todo items were added
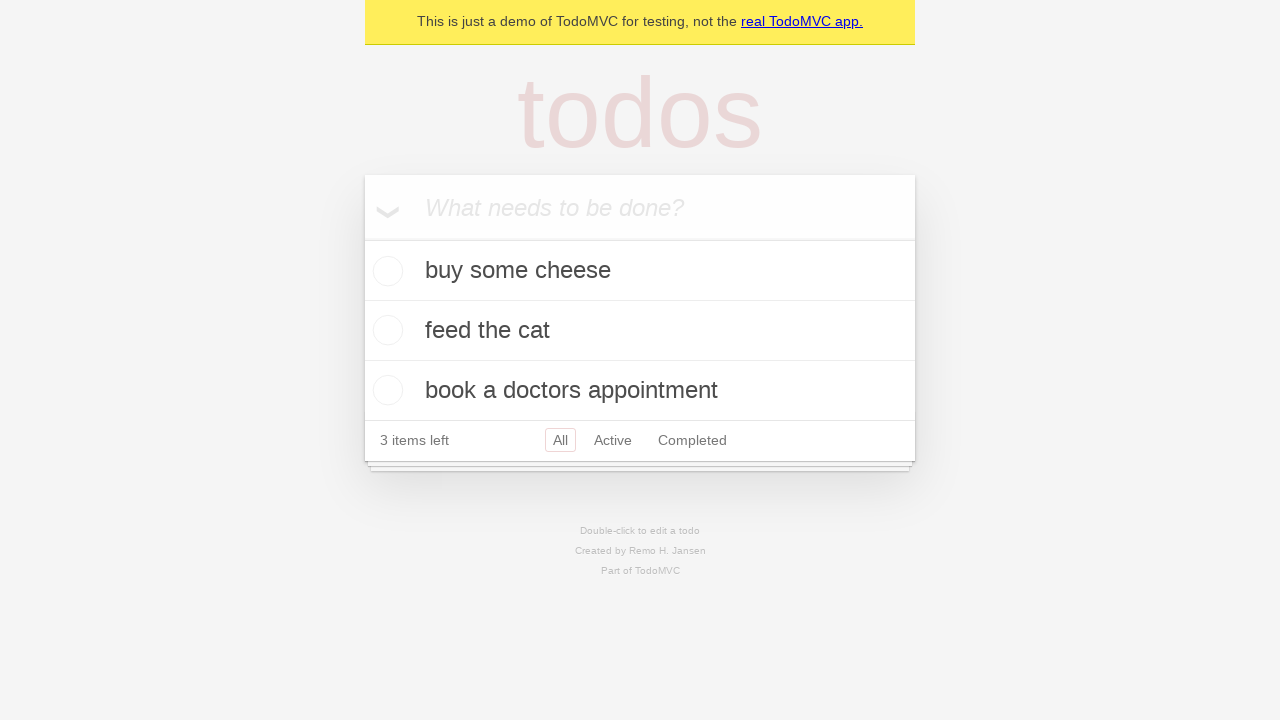

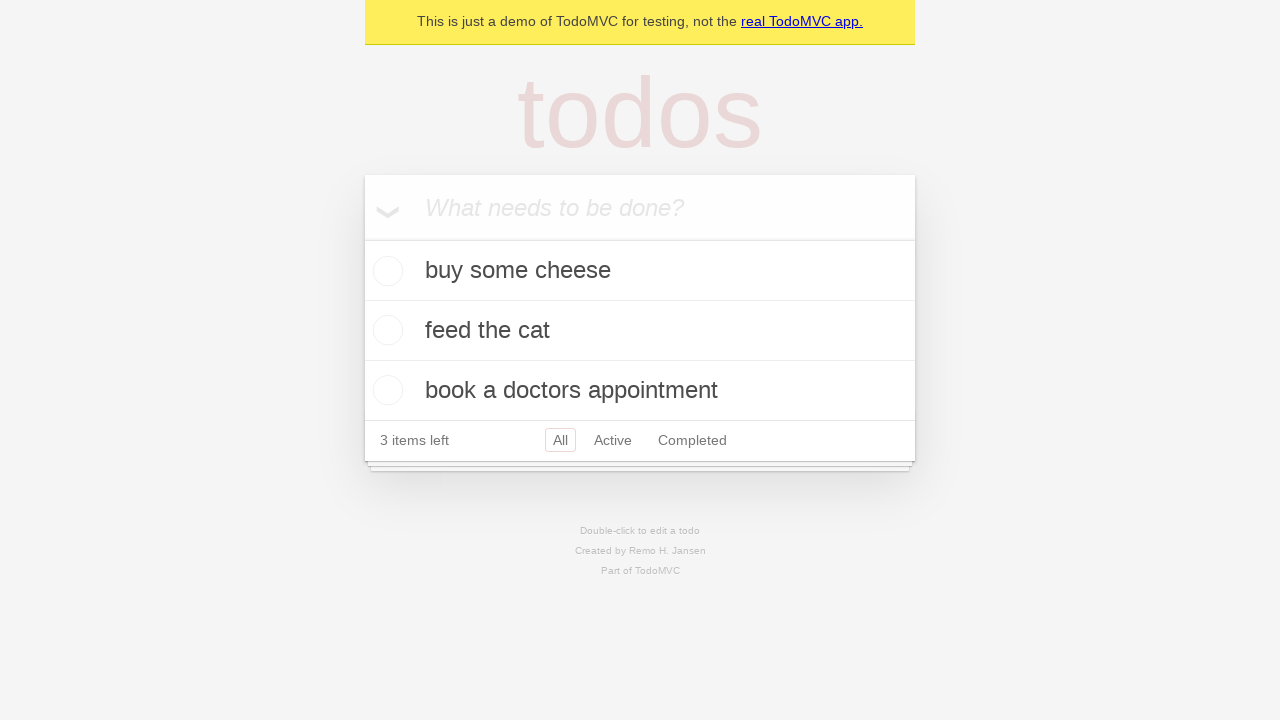